Tests the email subscription flow by entering an email, clicking submit, and verifying a success alert appears.

Starting URL: https://library-app.firebaseapp.com

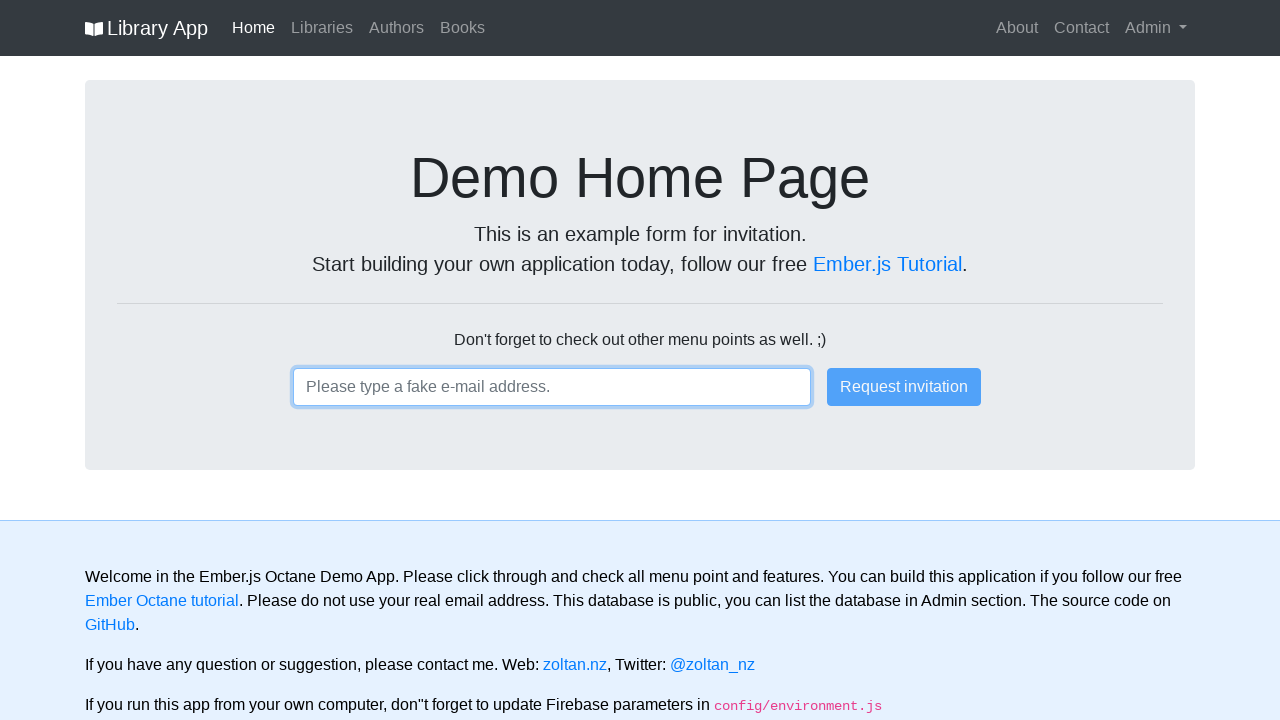

Filled email input field with 'user@fakemail.com' on input
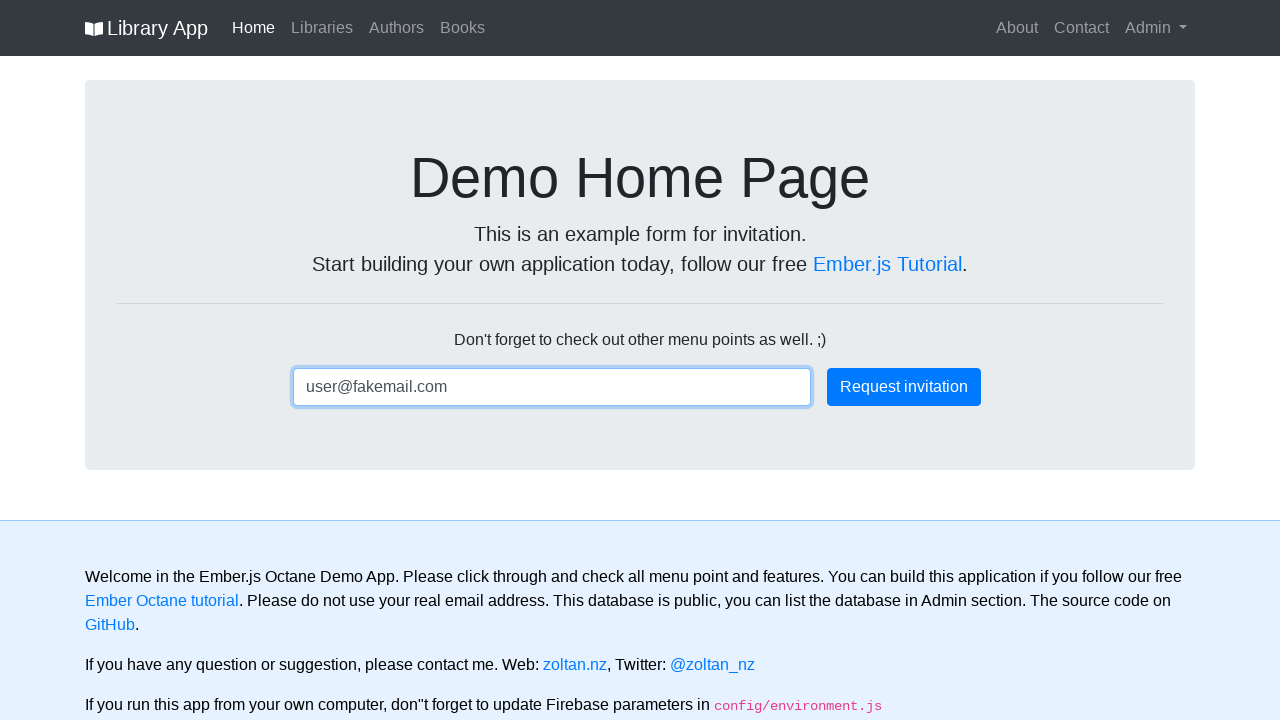

Clicked submit button to send email subscription at (904, 387) on .btn-primary
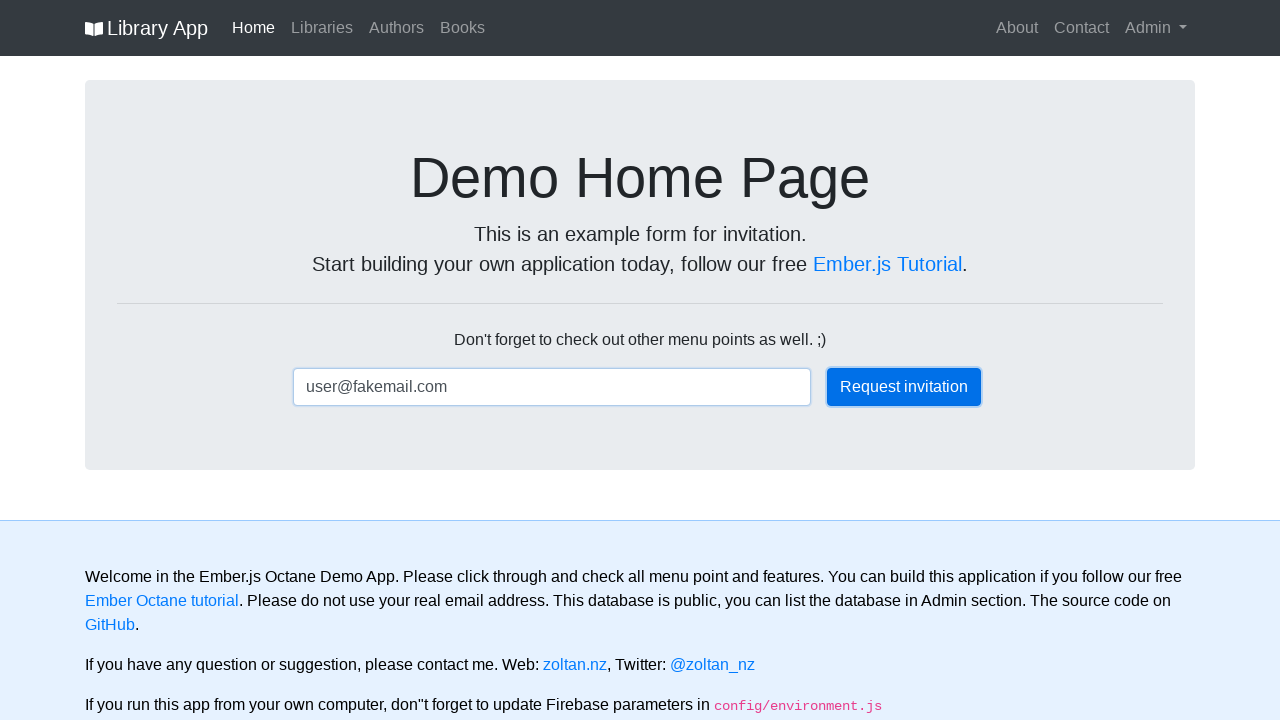

Success alert appeared, confirming email subscription
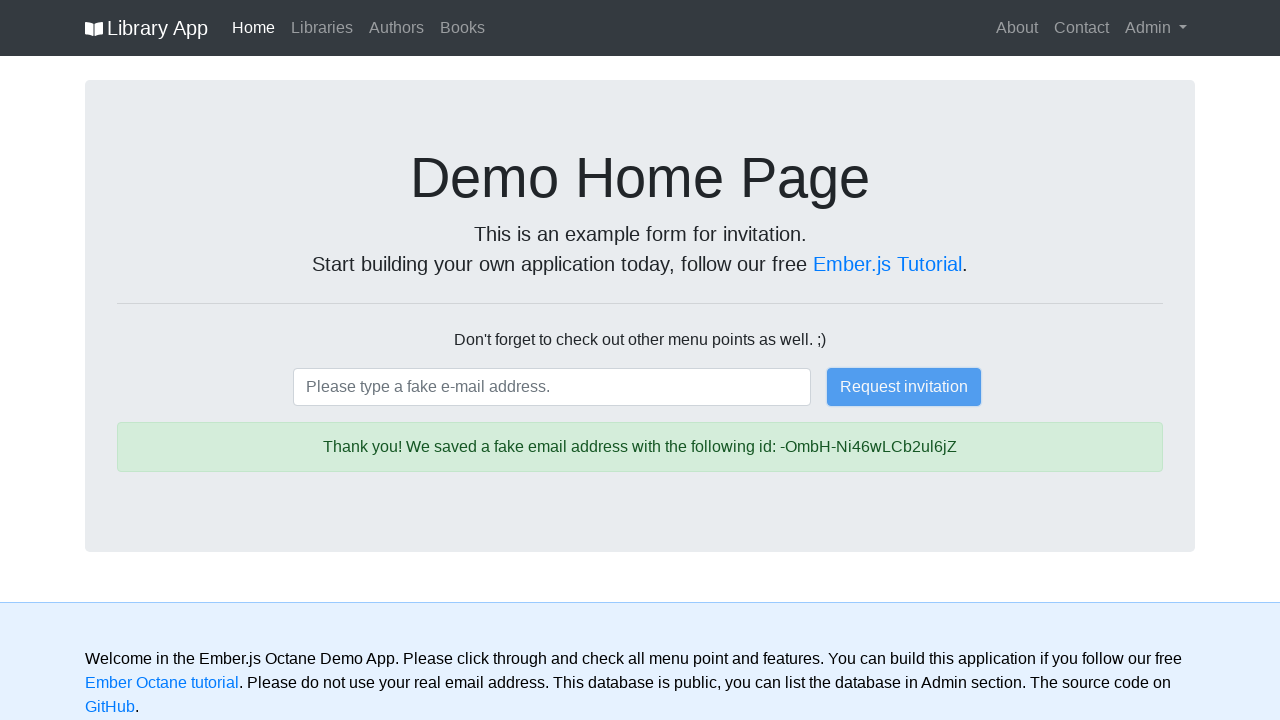

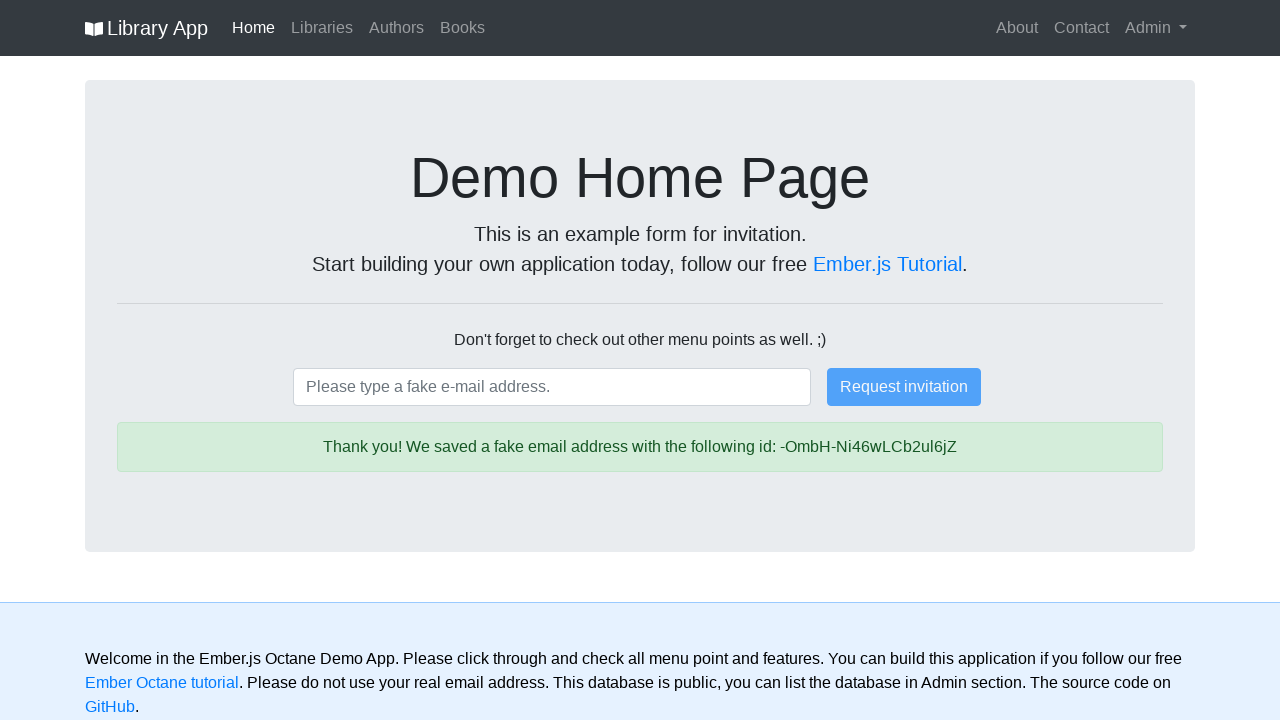